Tests drag and drop functionality within an iframe by dragging an element and dropping it onto a target area

Starting URL: https://jqueryui.com/droppable/

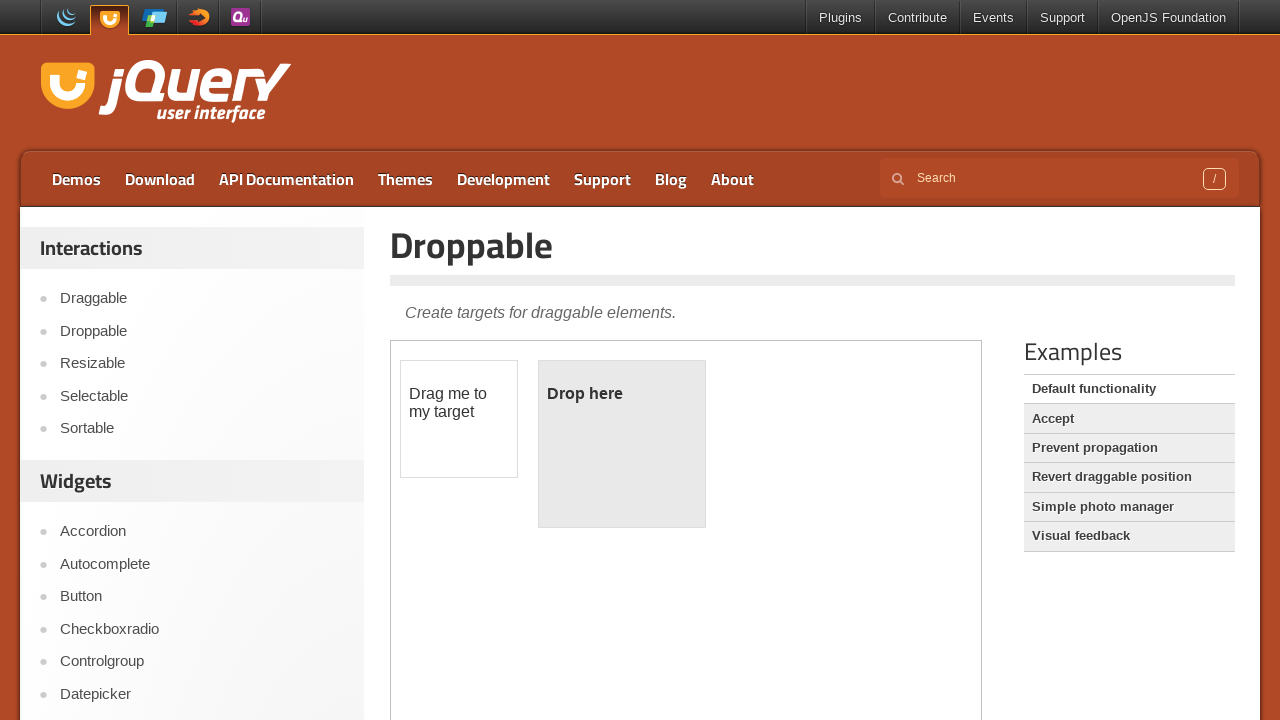

Navigated to jQuery UI droppable demo page
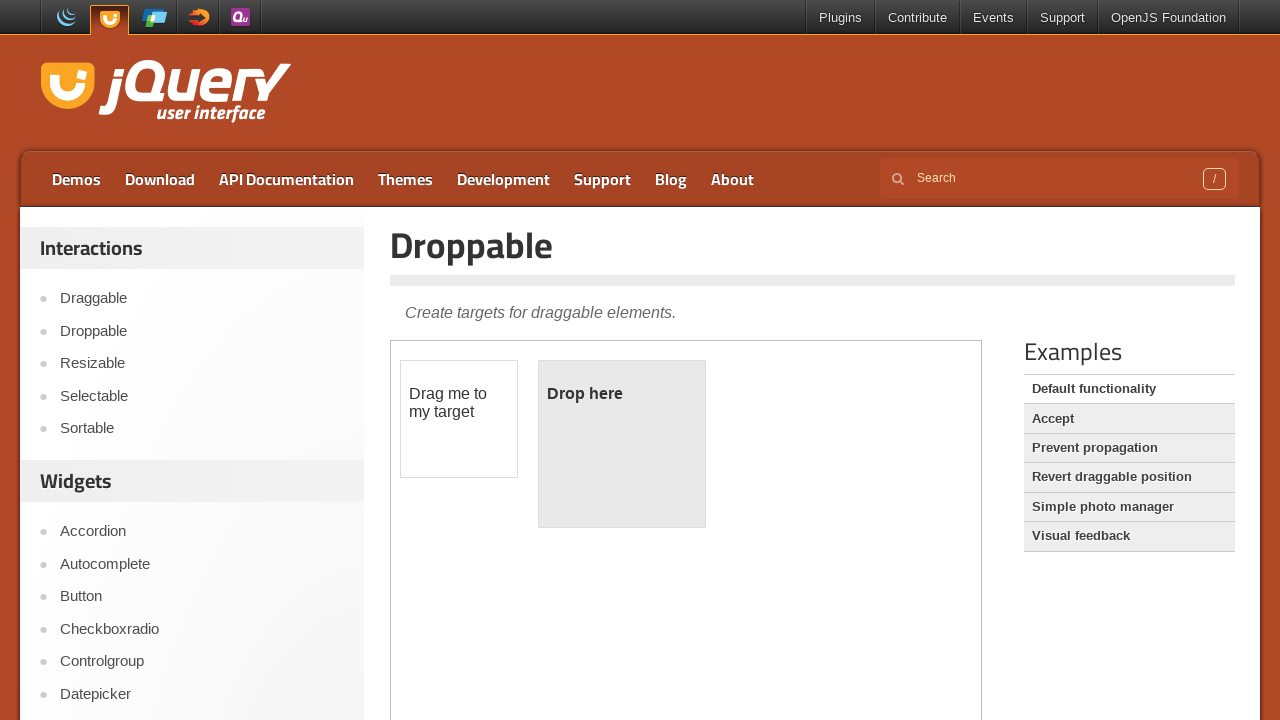

Located the demo iframe
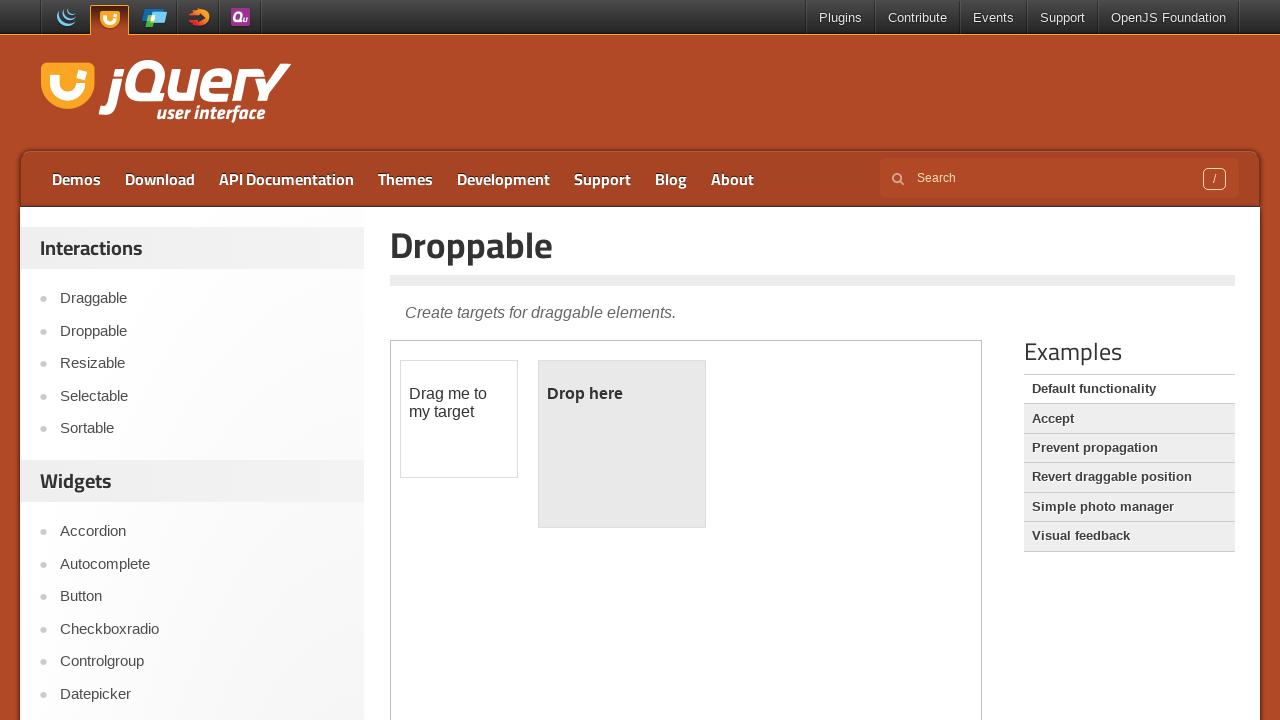

Located the draggable element within iframe
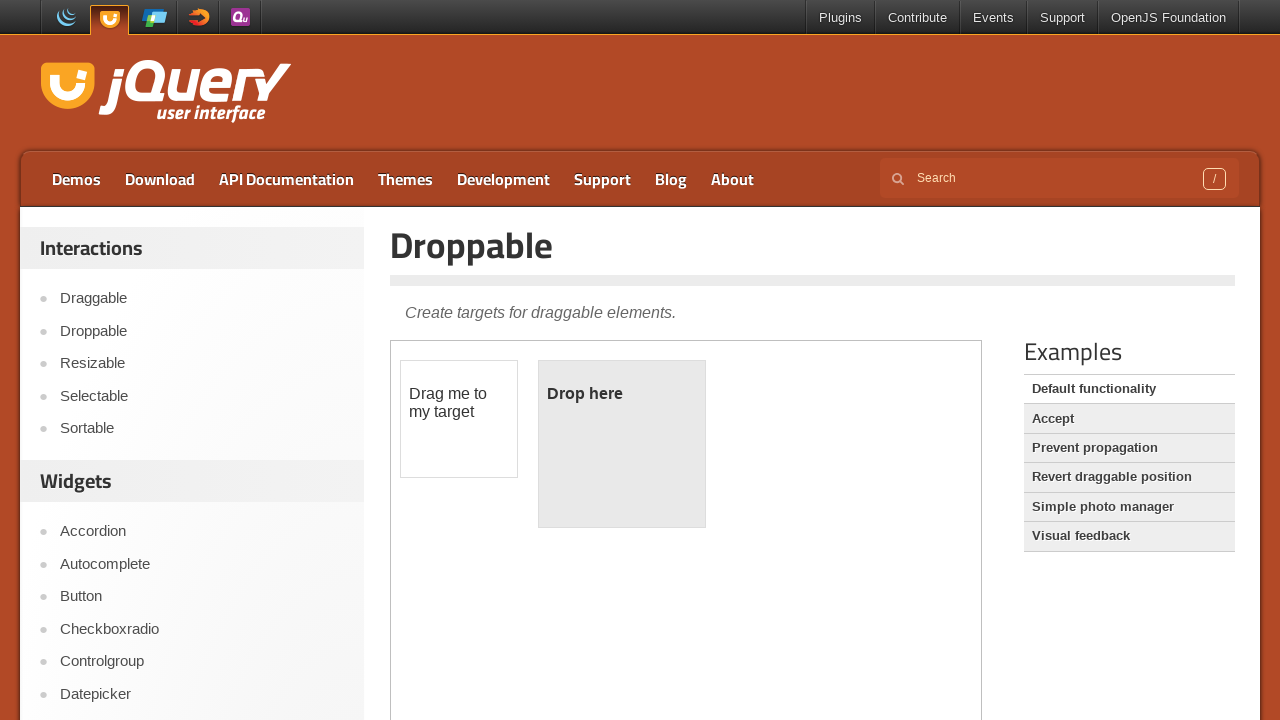

Located the droppable target area within iframe
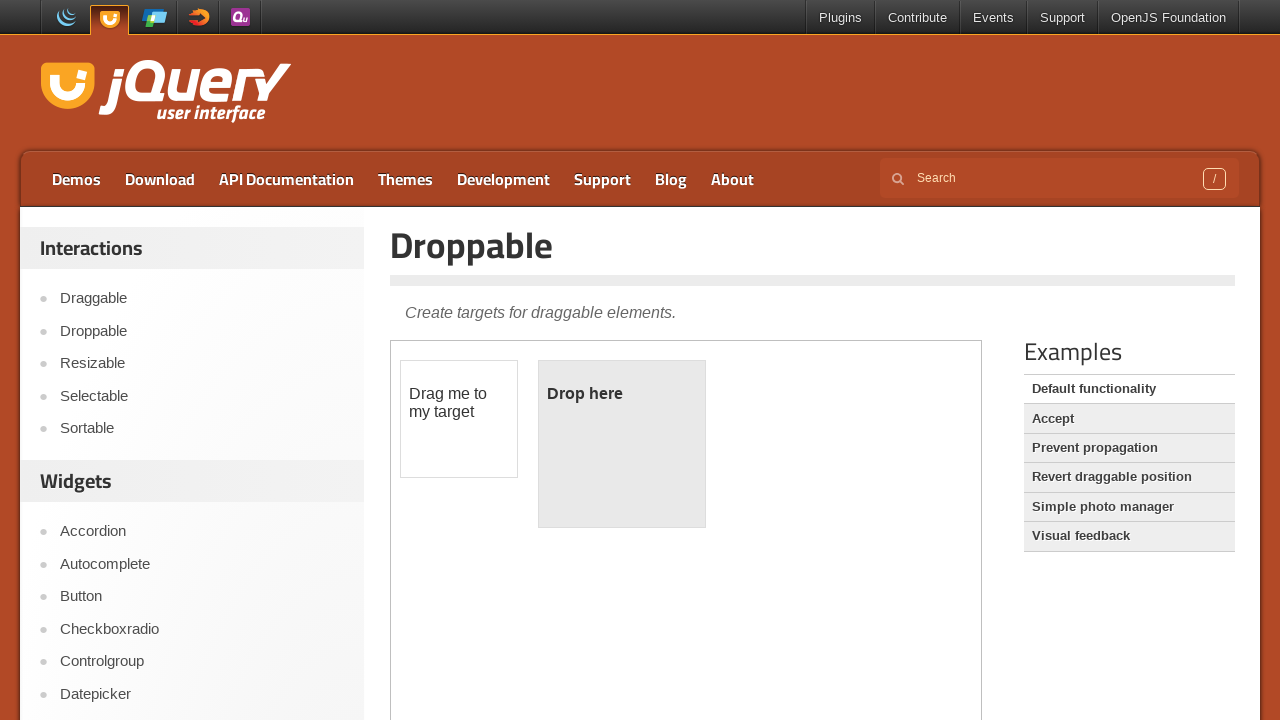

Dragged the draggable element and dropped it onto the droppable area at (622, 444)
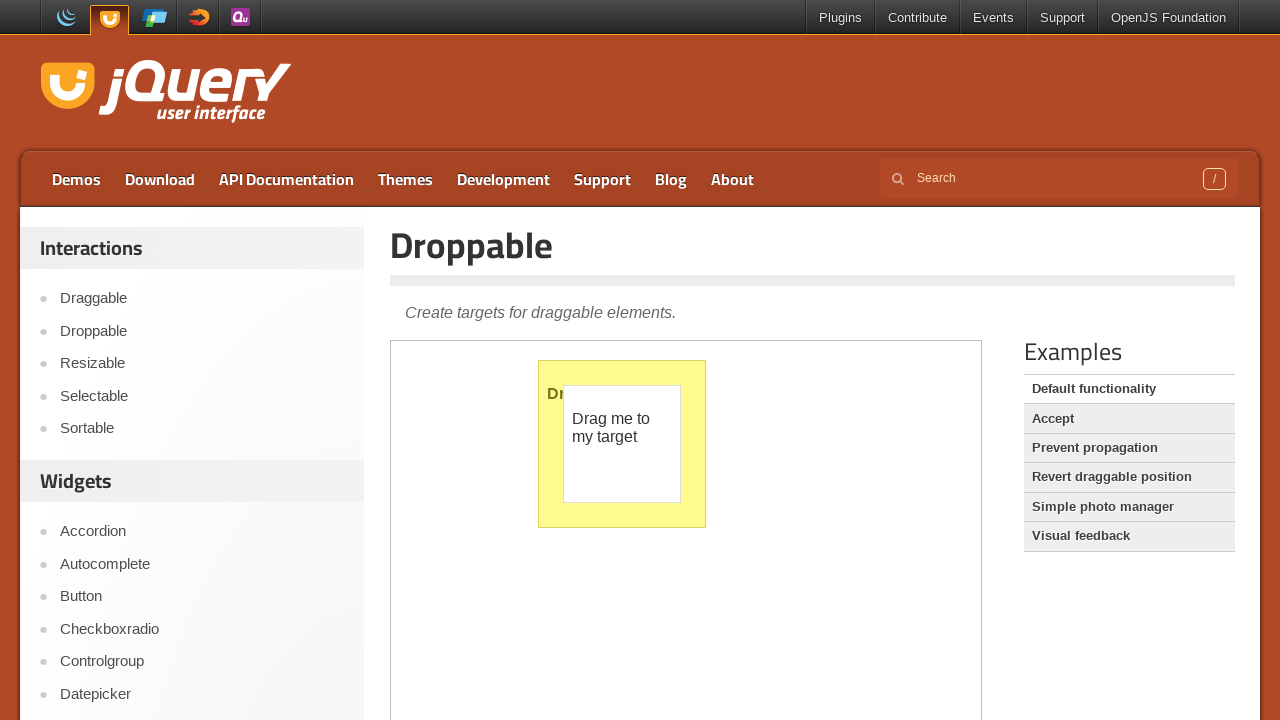

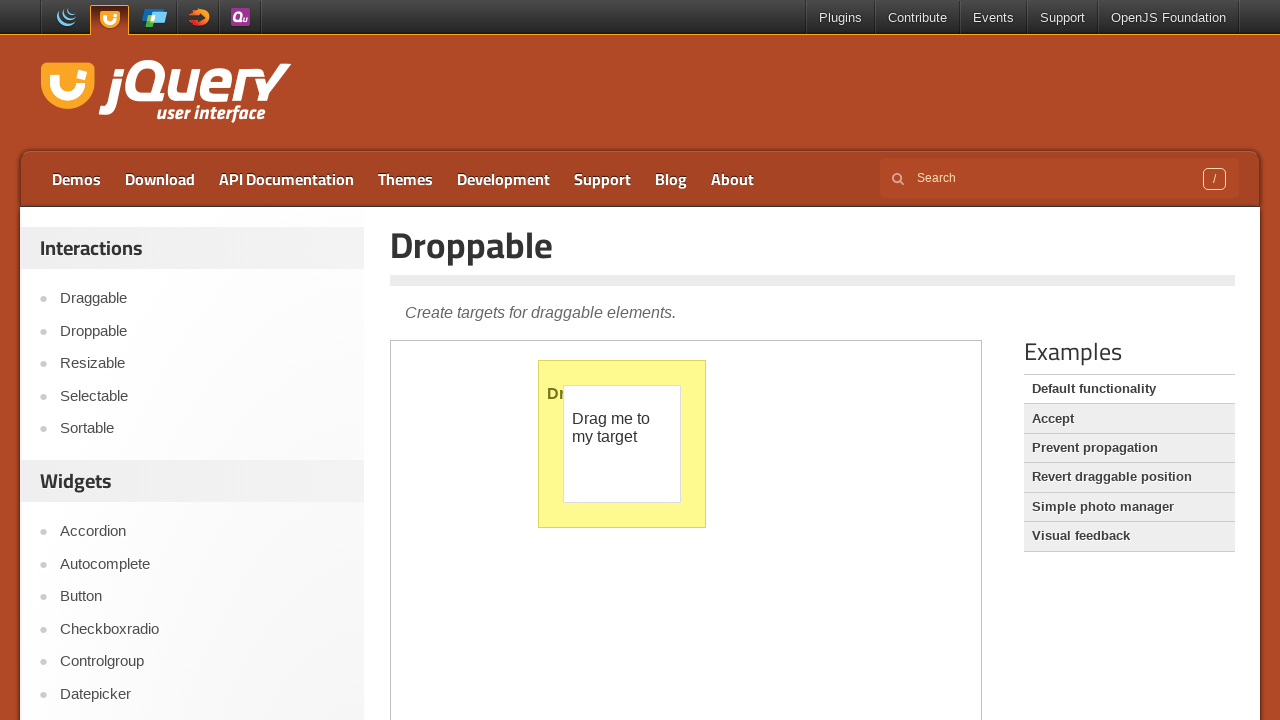